Tests the Add/Remove Elements functionality by clicking the Add Element button, verifying the Delete button appears, clicking Delete, and verifying the page title text is still visible

Starting URL: https://the-internet.herokuapp.com/add_remove_elements/

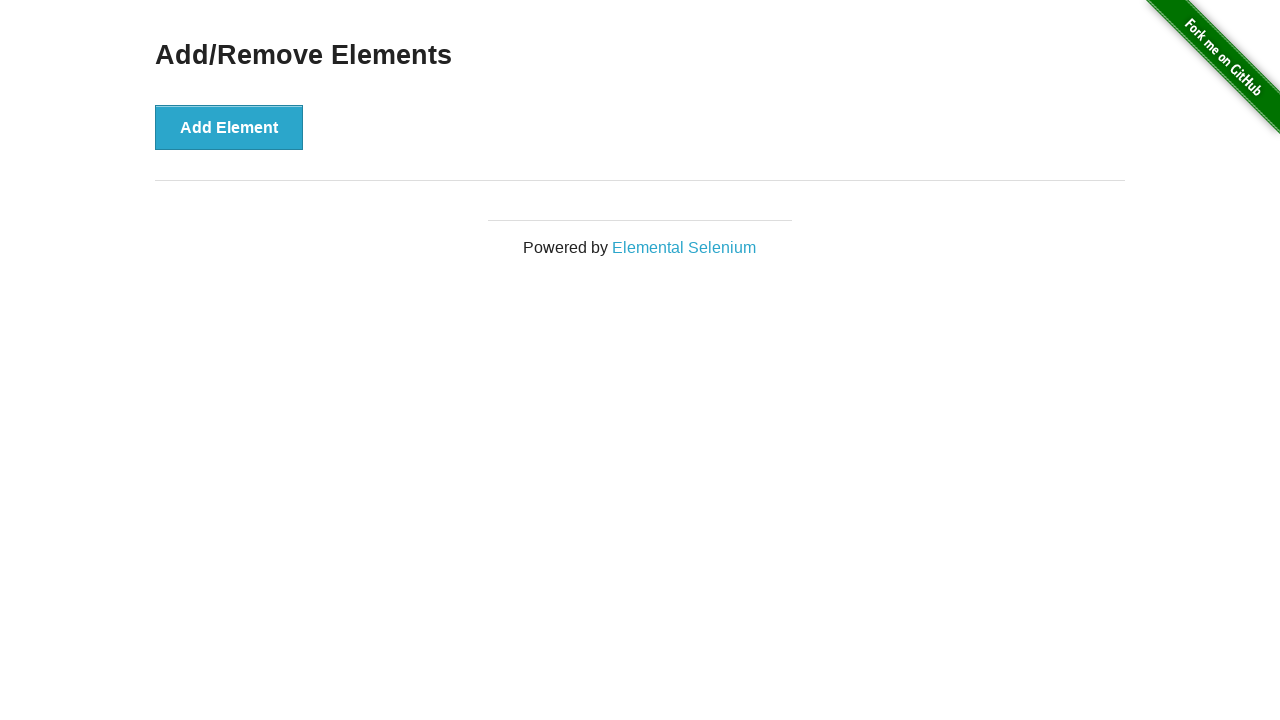

Clicked the Add Element button at (229, 127) on xpath=//*[text()='Add Element']
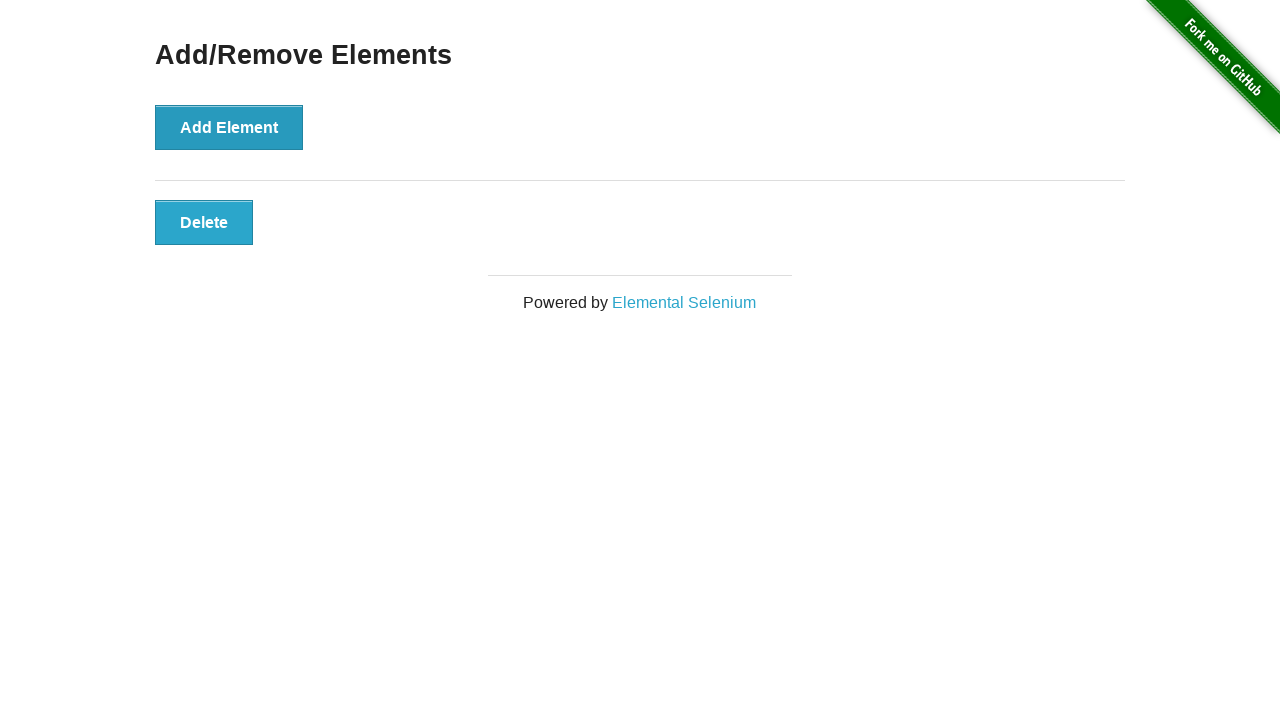

Delete button appeared and is visible
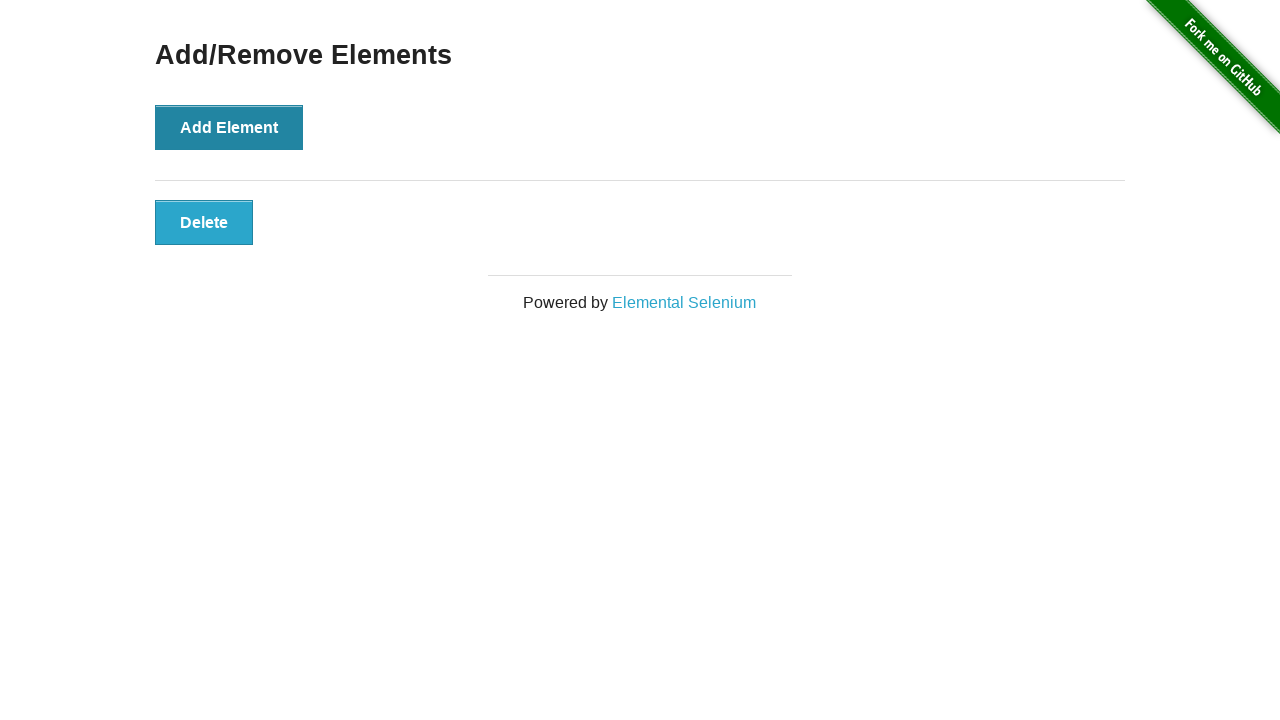

Clicked the Delete button at (204, 222) on xpath=//button[text()='Delete']
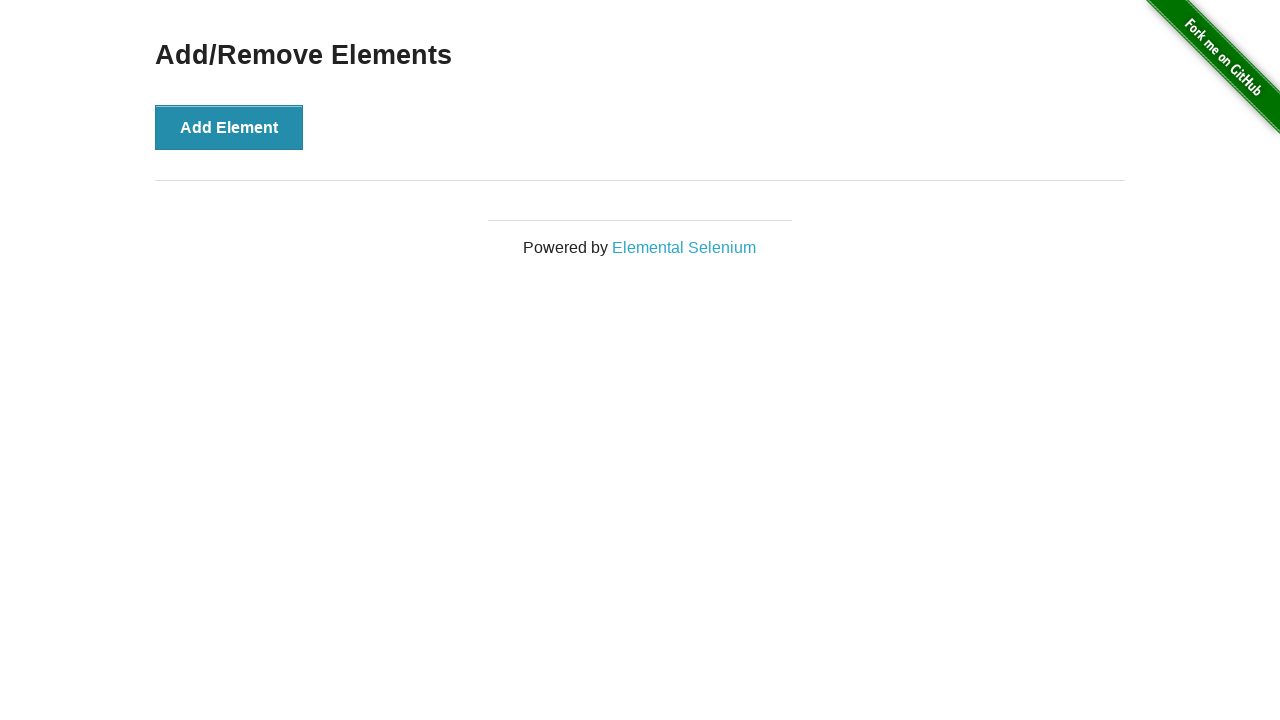

Verified 'Add/Remove Elements' heading is still visible after deletion
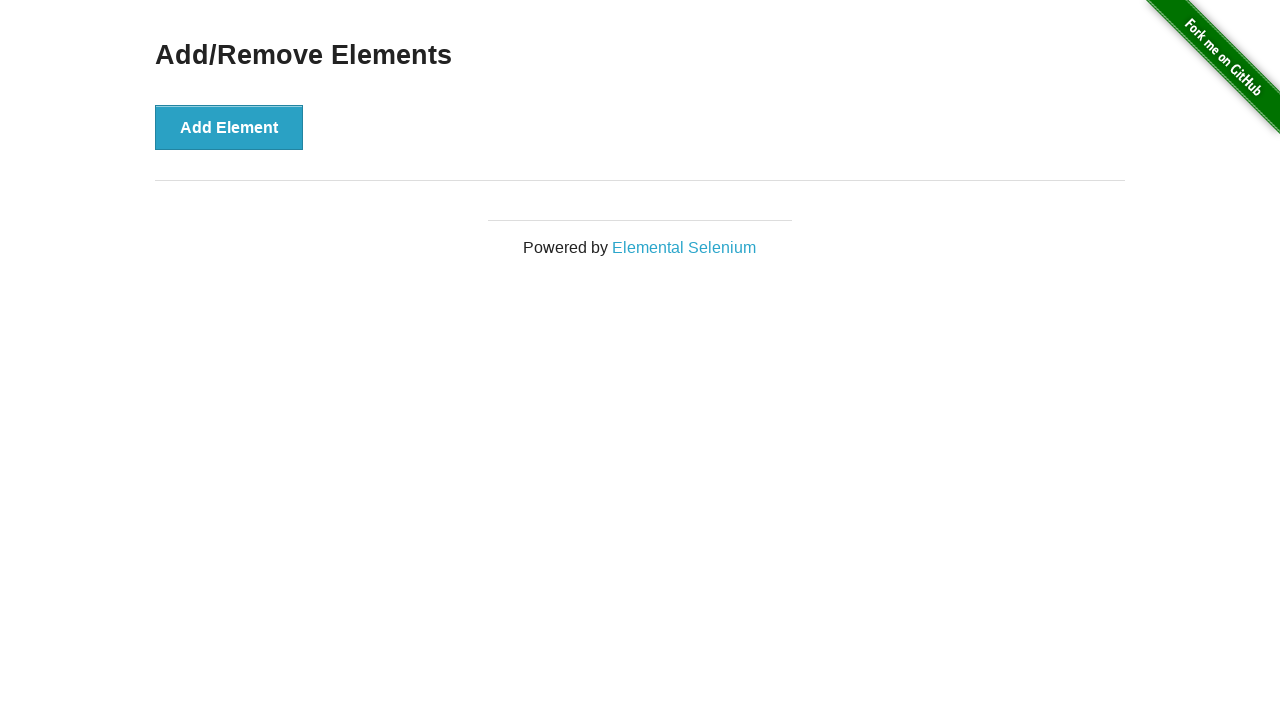

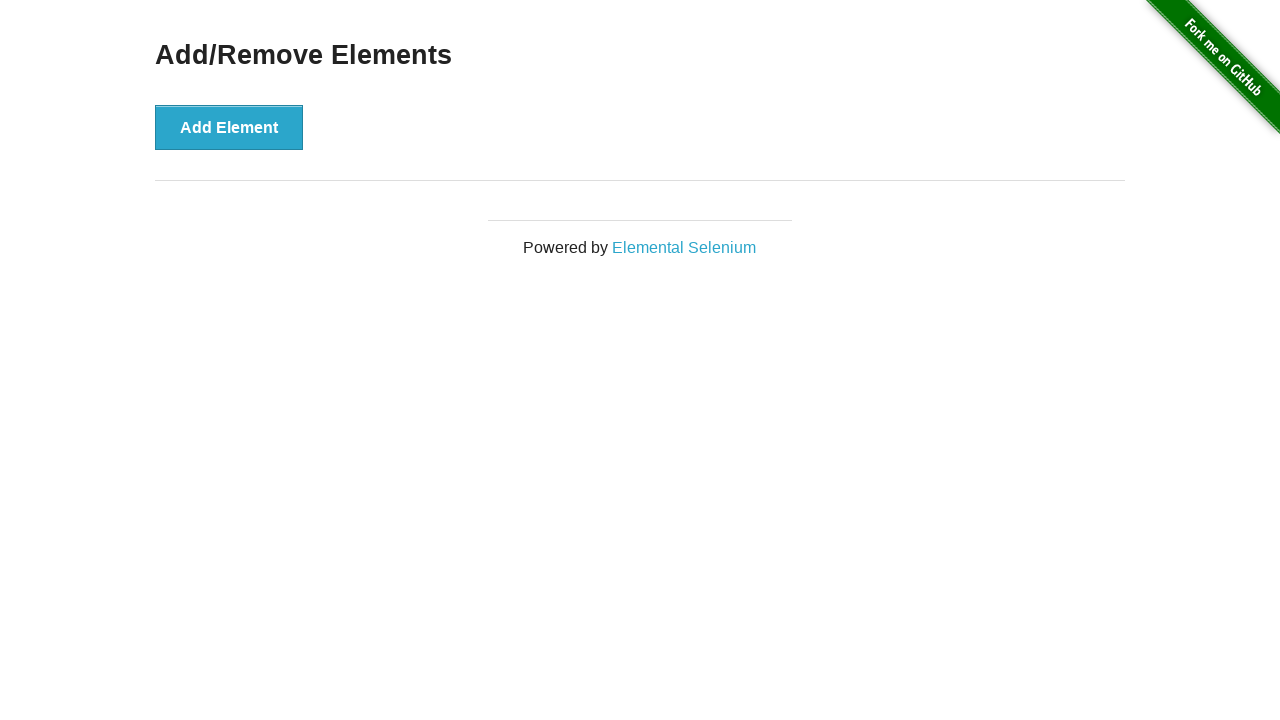